Tests AJAX functionality by clicking a button and waiting for asynchronous content to load, verifying that the success element appears after the AJAX request completes.

Starting URL: http://uitestingplayground.com/ajax

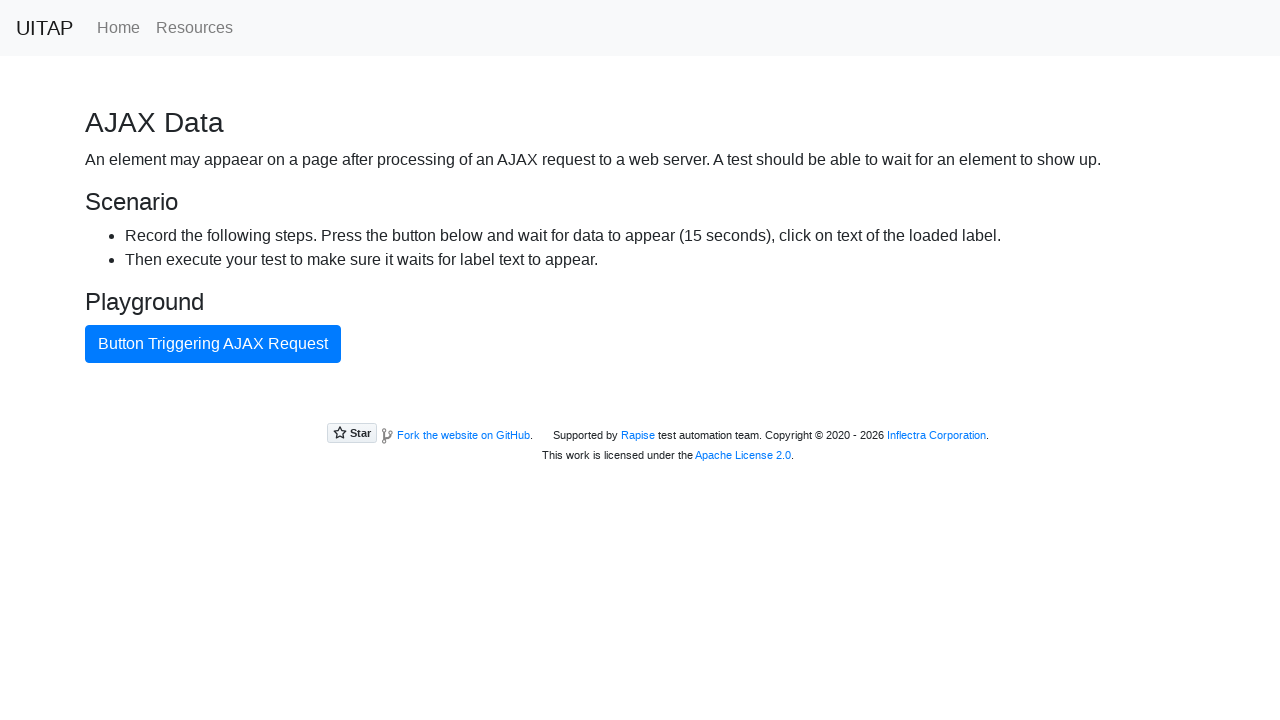

Clicked primary button to trigger AJAX request at (213, 344) on .btn.btn-primary
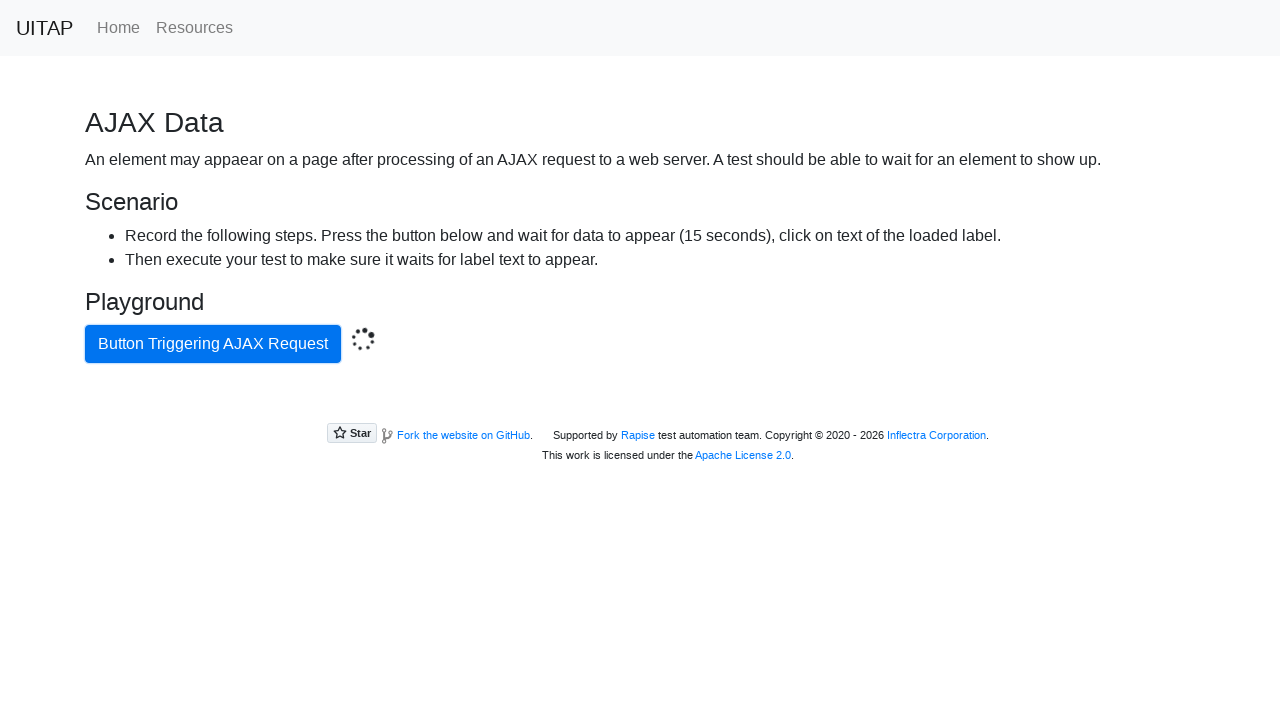

AJAX content loaded - success element appeared
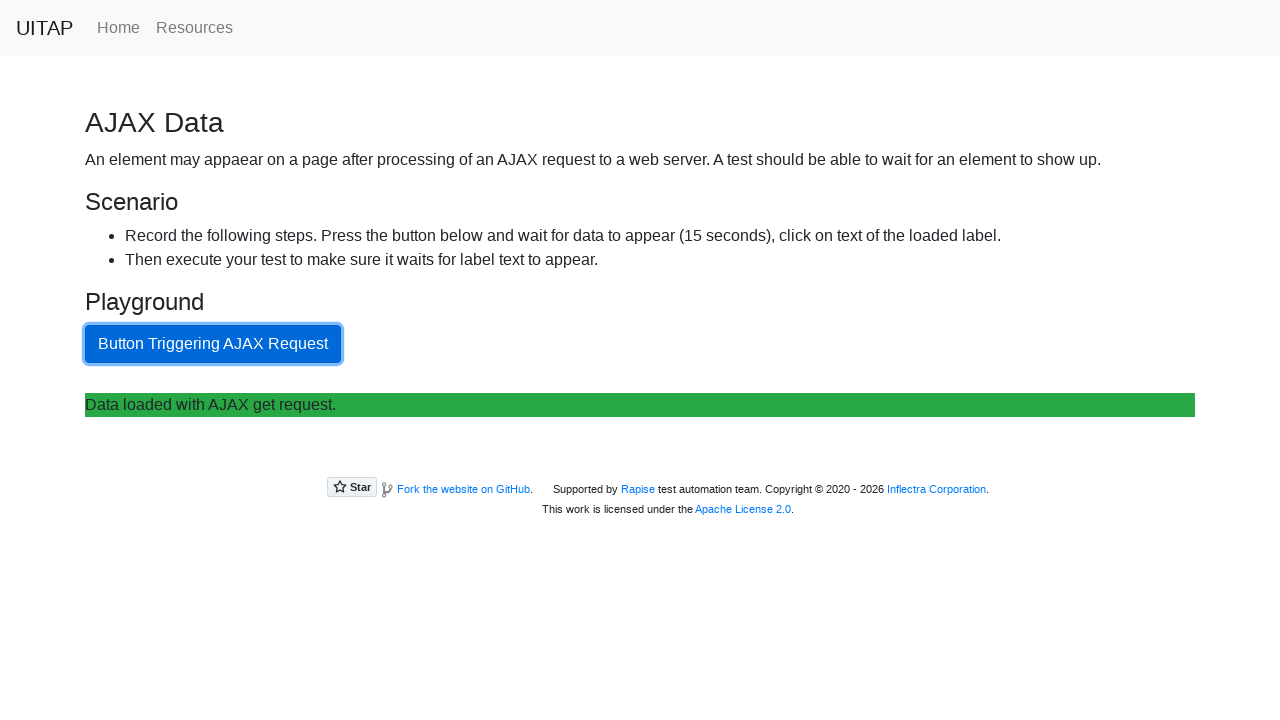

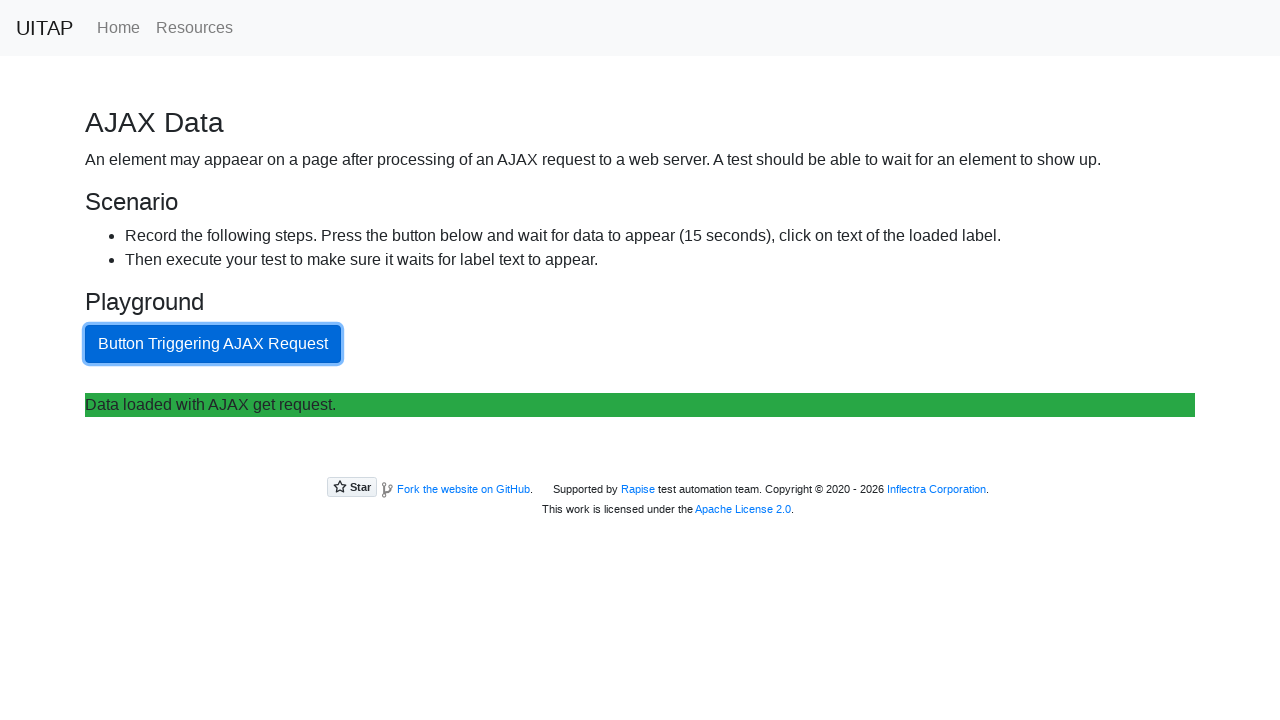